Tests the search filters by checking a checkbox filter and searching for "Babine" in the search textbox.

Starting URL: https://bcparks.ca/active-advisories/

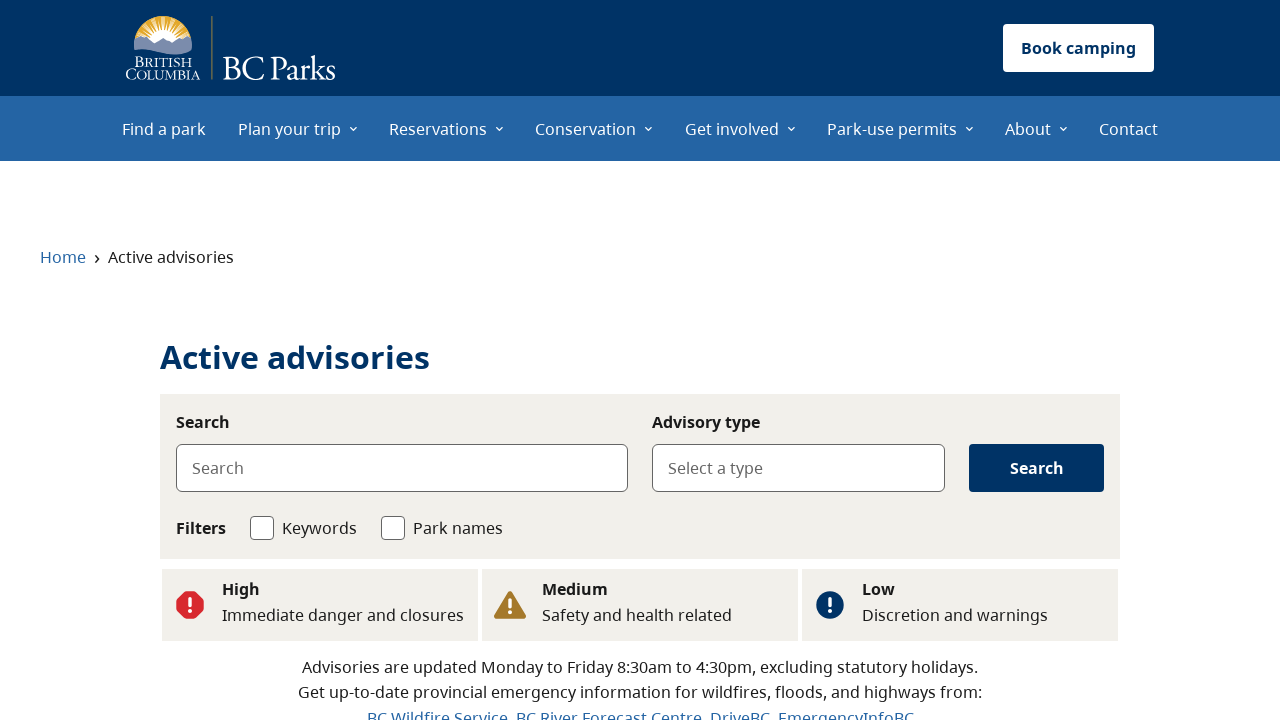

Waited for page to fully load (networkidle)
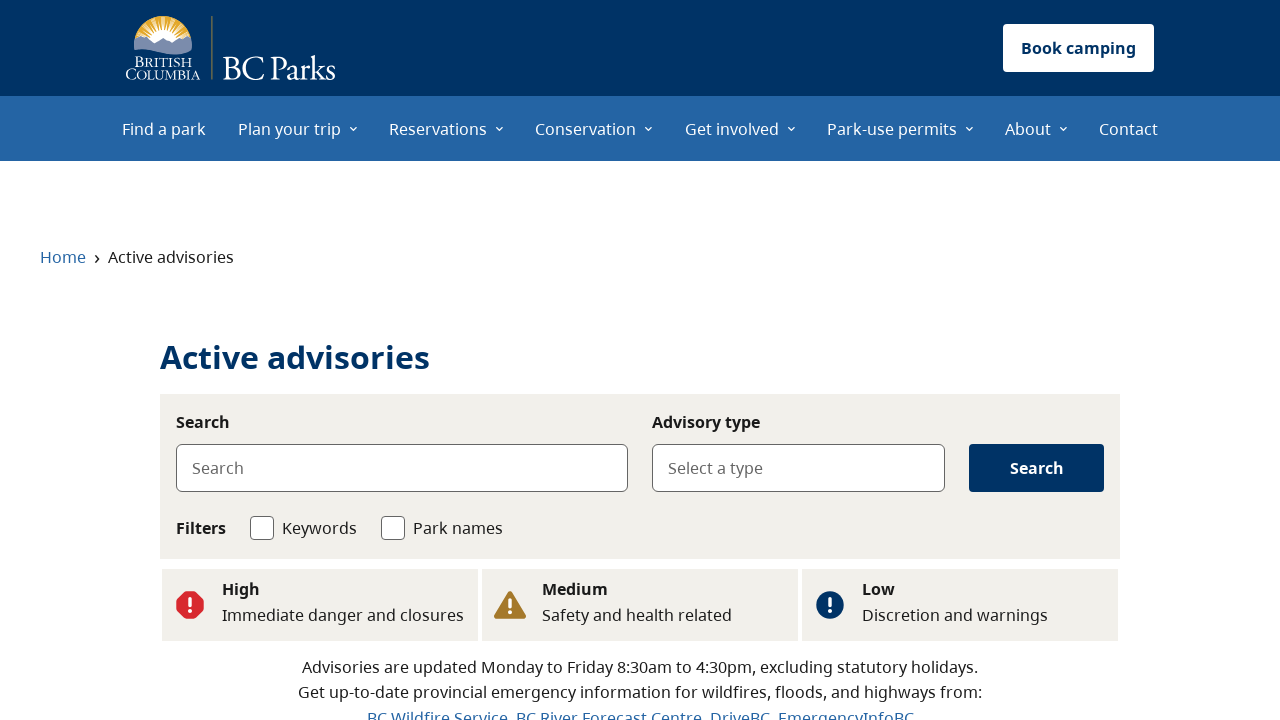

Checked the second checkbox filter at (393, 528) on internal:role=checkbox >> nth=1
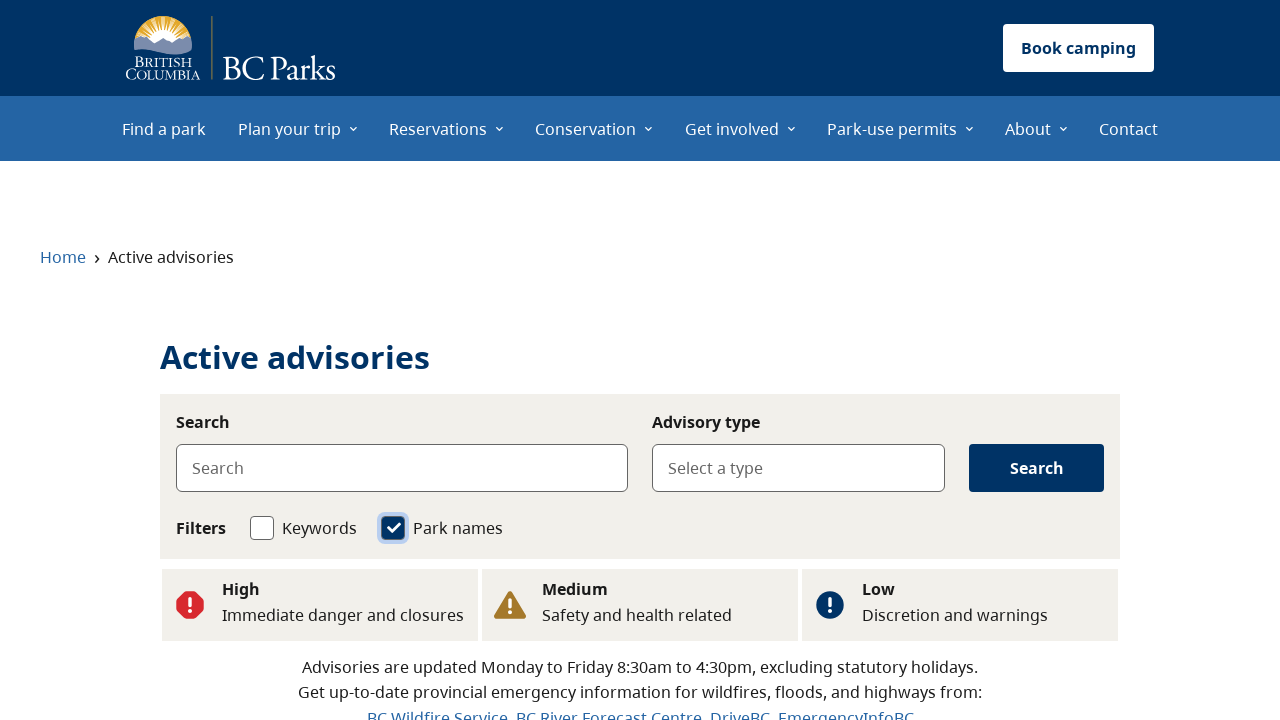

Filled search textbox with 'Babine' on internal:role=textbox[name="Search"i]
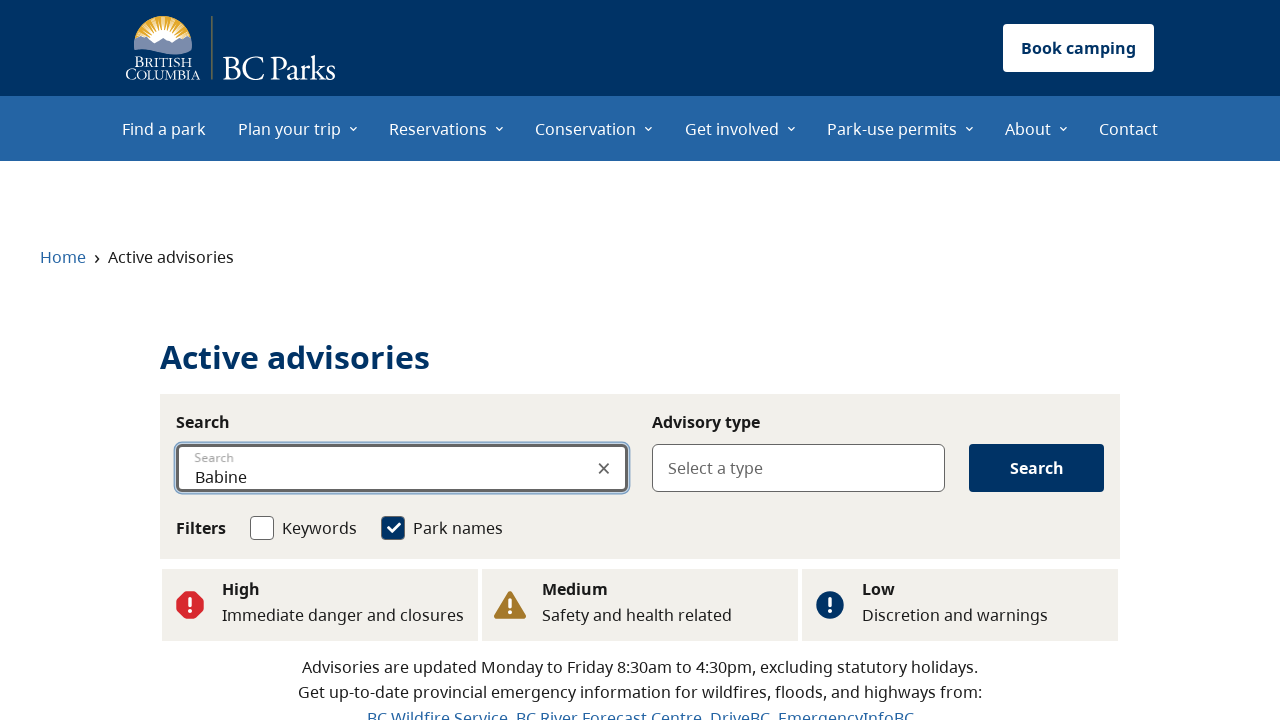

Clicked Search button to apply filters and search at (1037, 468) on internal:role=button[name="Search"i]
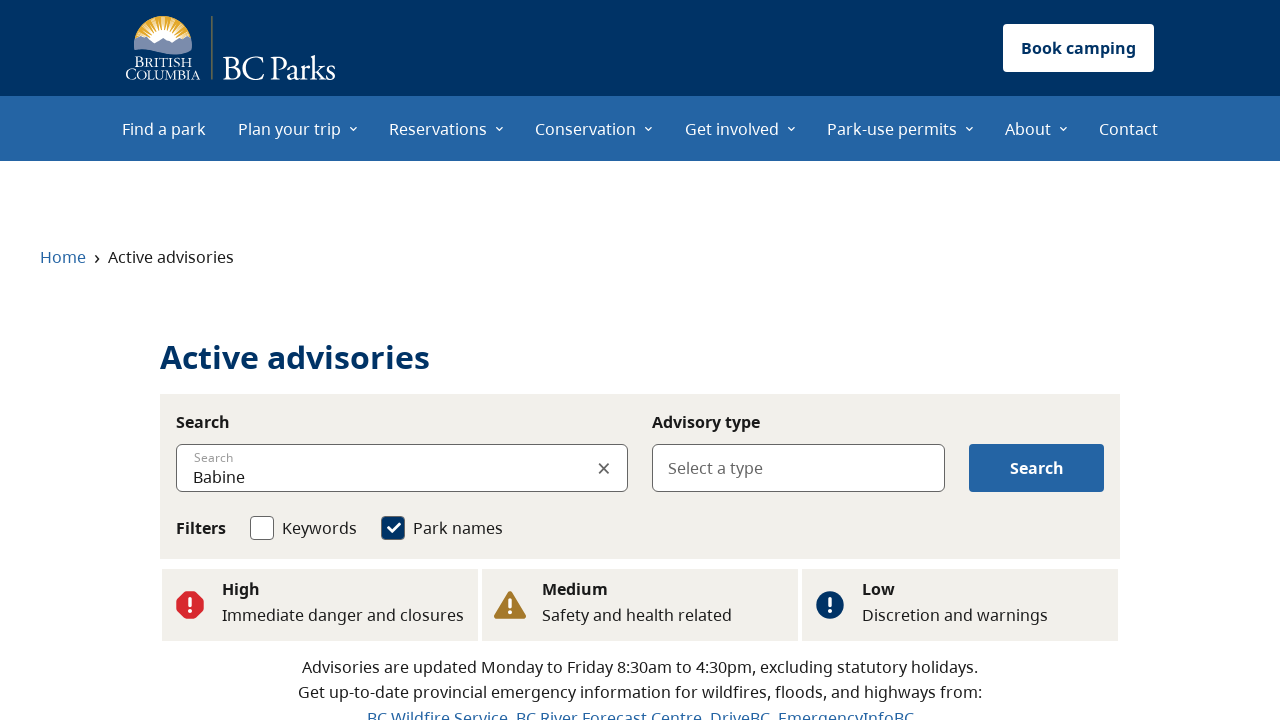

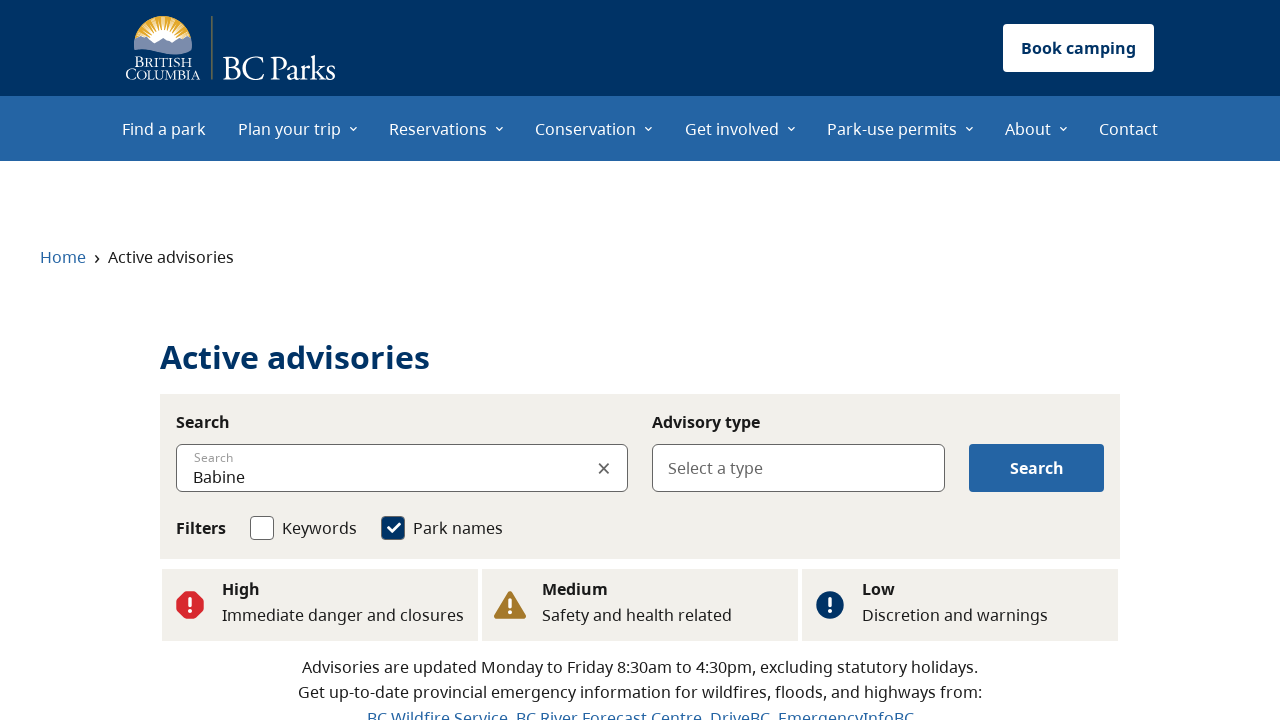